Tests auto-suggestive dropdown functionality by typing a partial country name, waiting for suggestions to appear, and selecting "India" from the dropdown options.

Starting URL: https://rahulshettyacademy.com/dropdownsPractise/

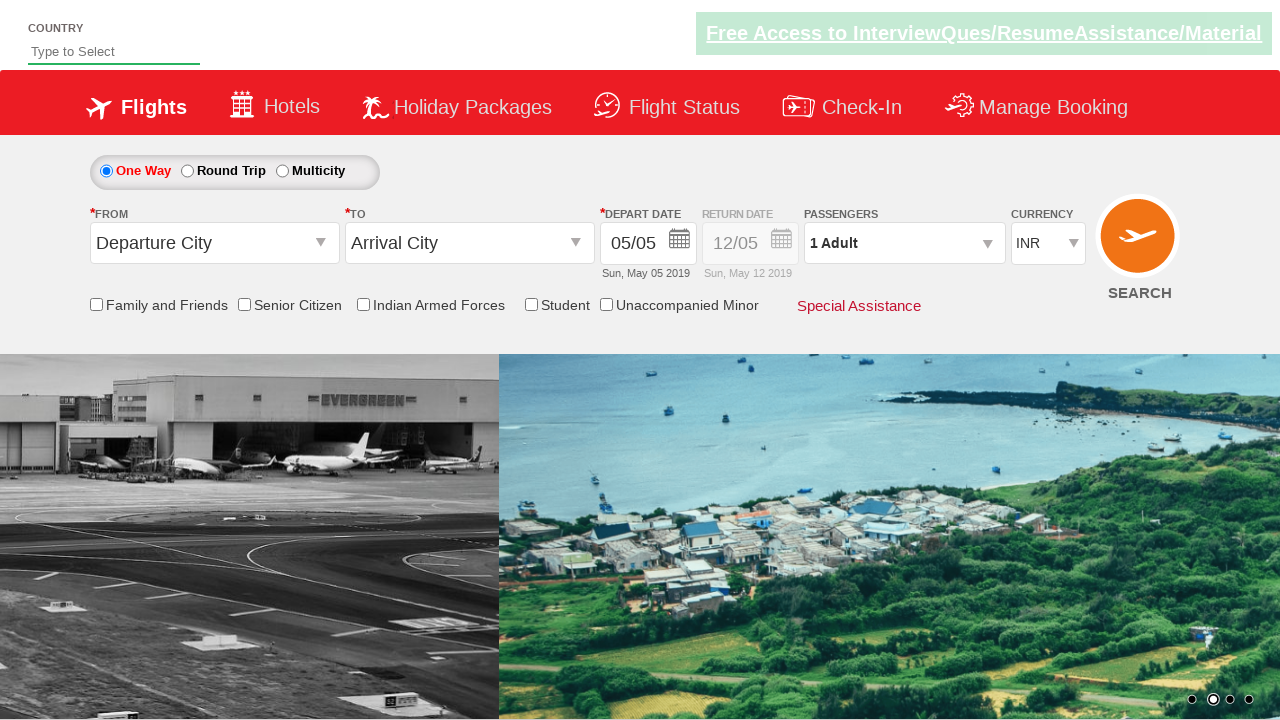

Filled autosuggest field with 'Ind' to trigger dropdown suggestions on #autosuggest
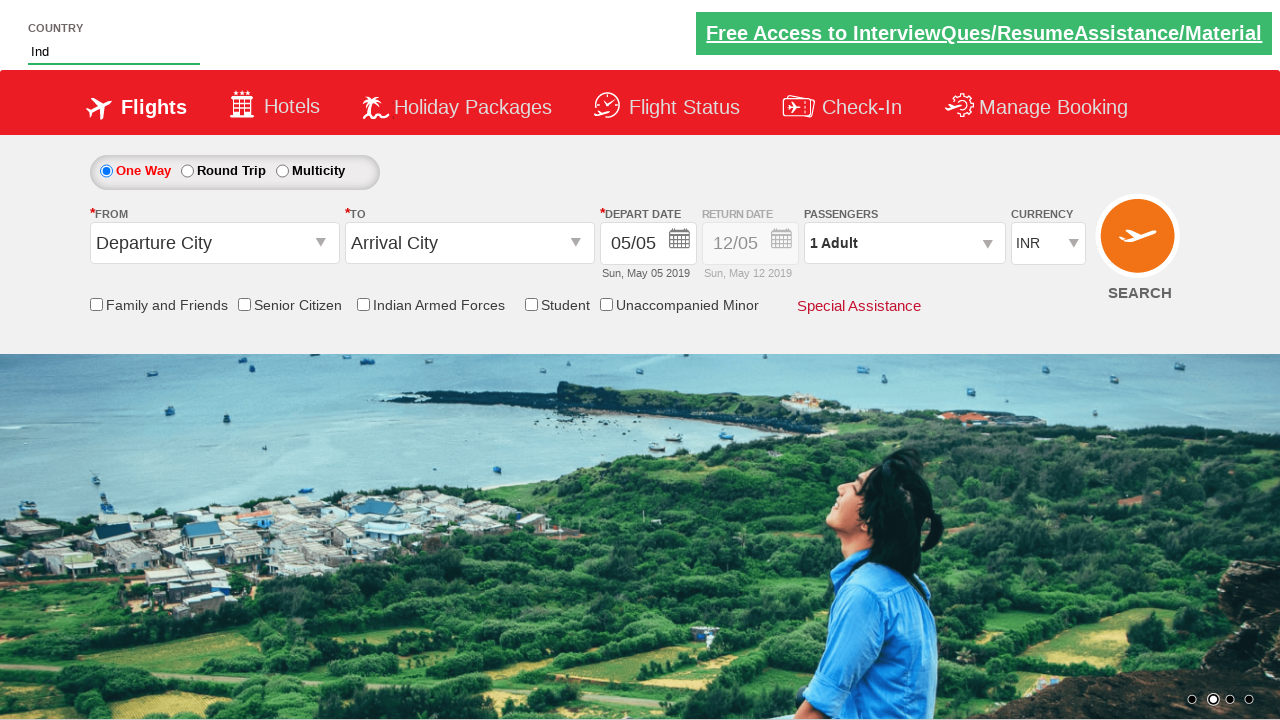

Waited for dropdown suggestions to appear
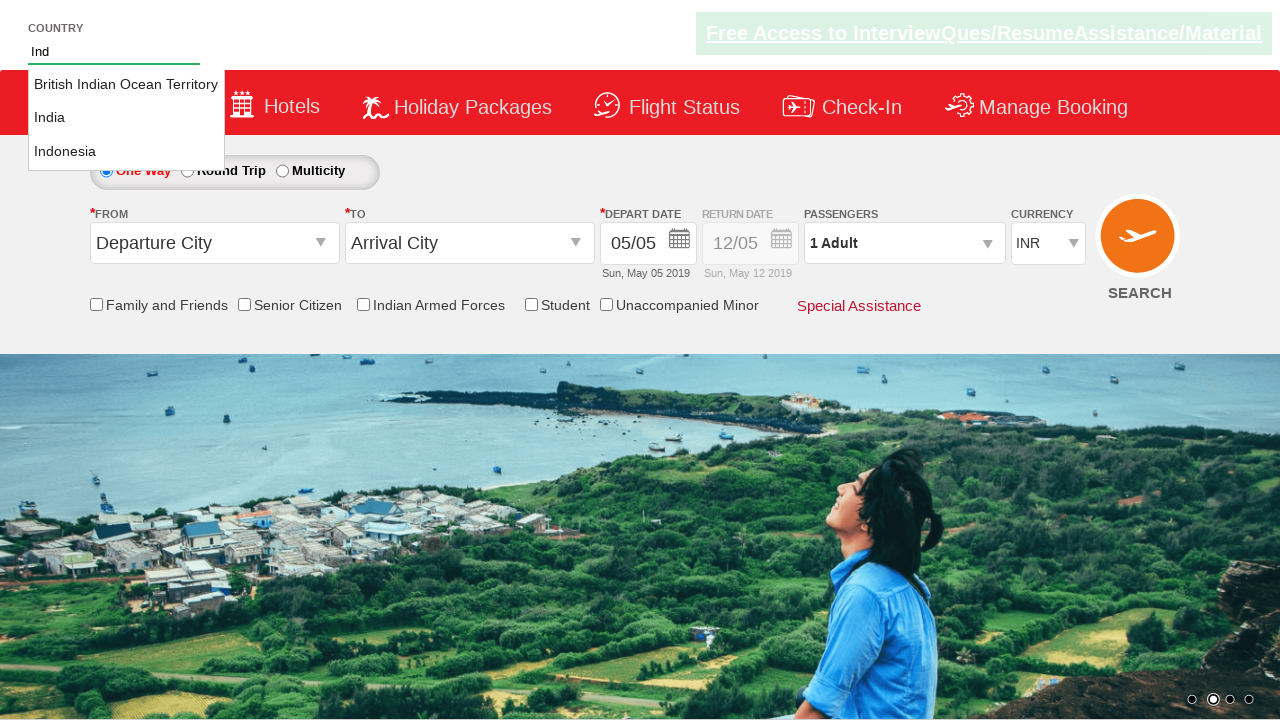

Located all dropdown suggestion options
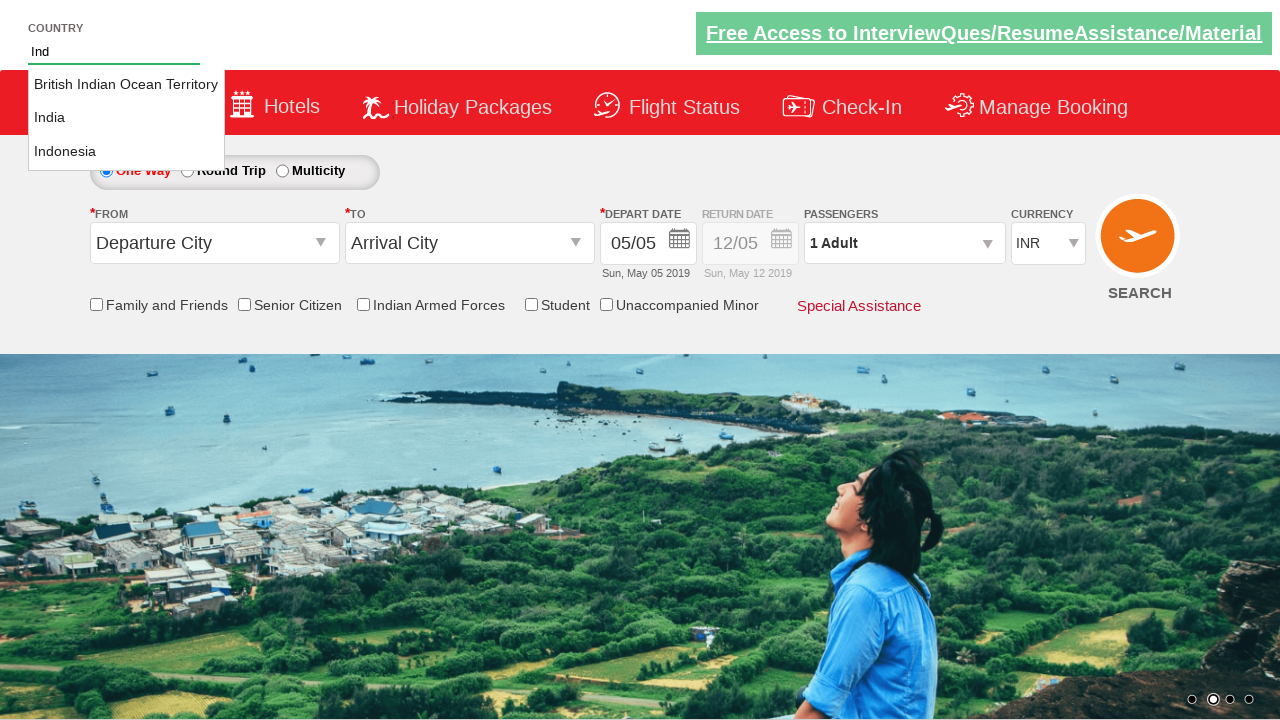

Found 3 dropdown options available
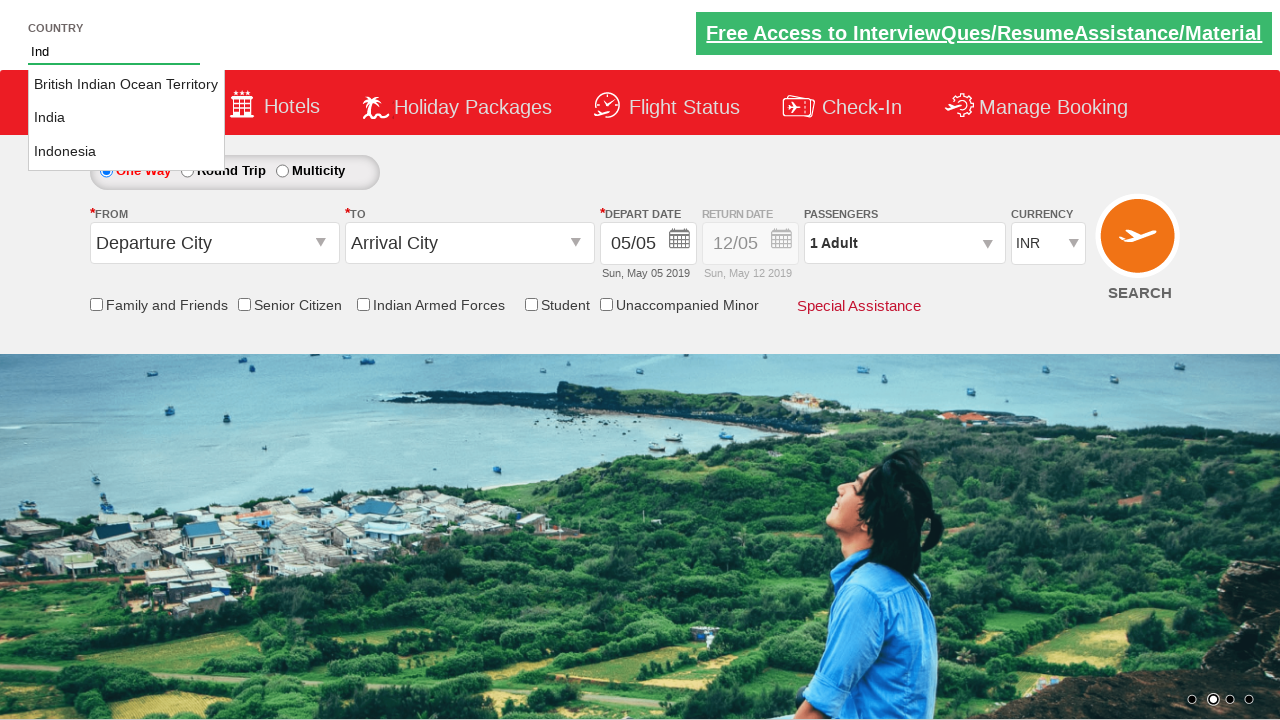

Selected 'India' from dropdown suggestions at (126, 118) on li.ui-menu-item a >> nth=1
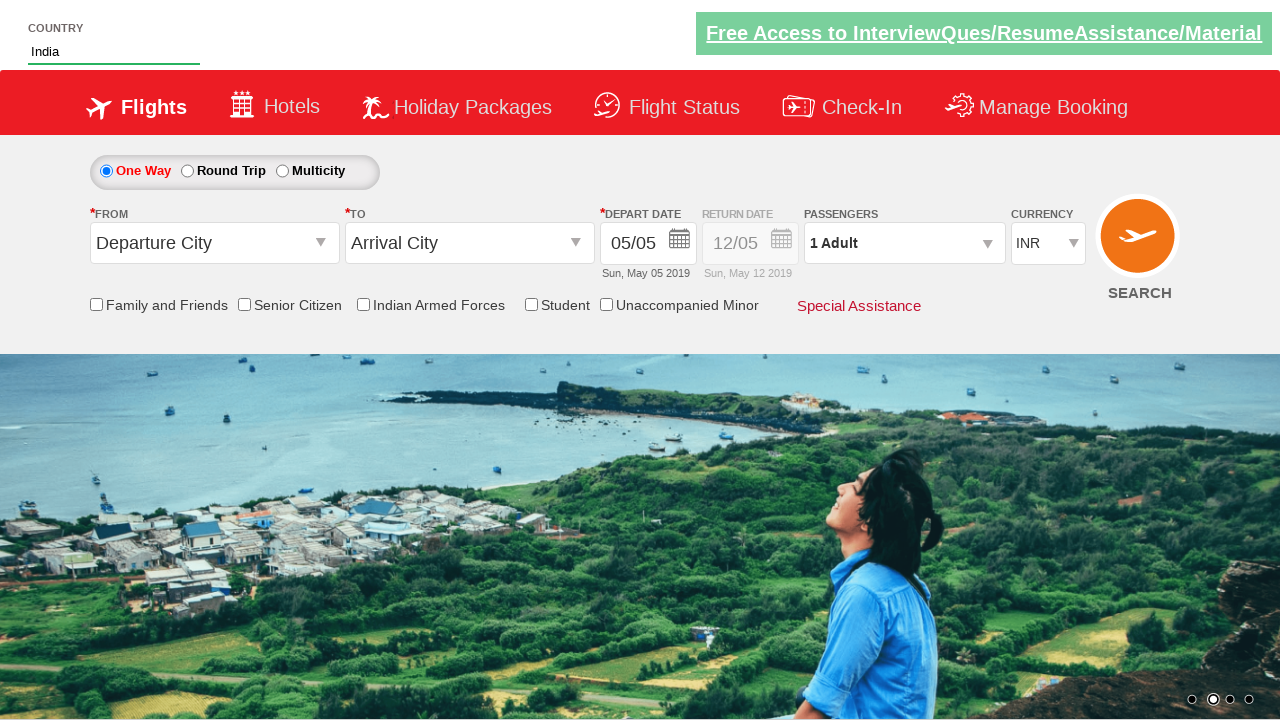

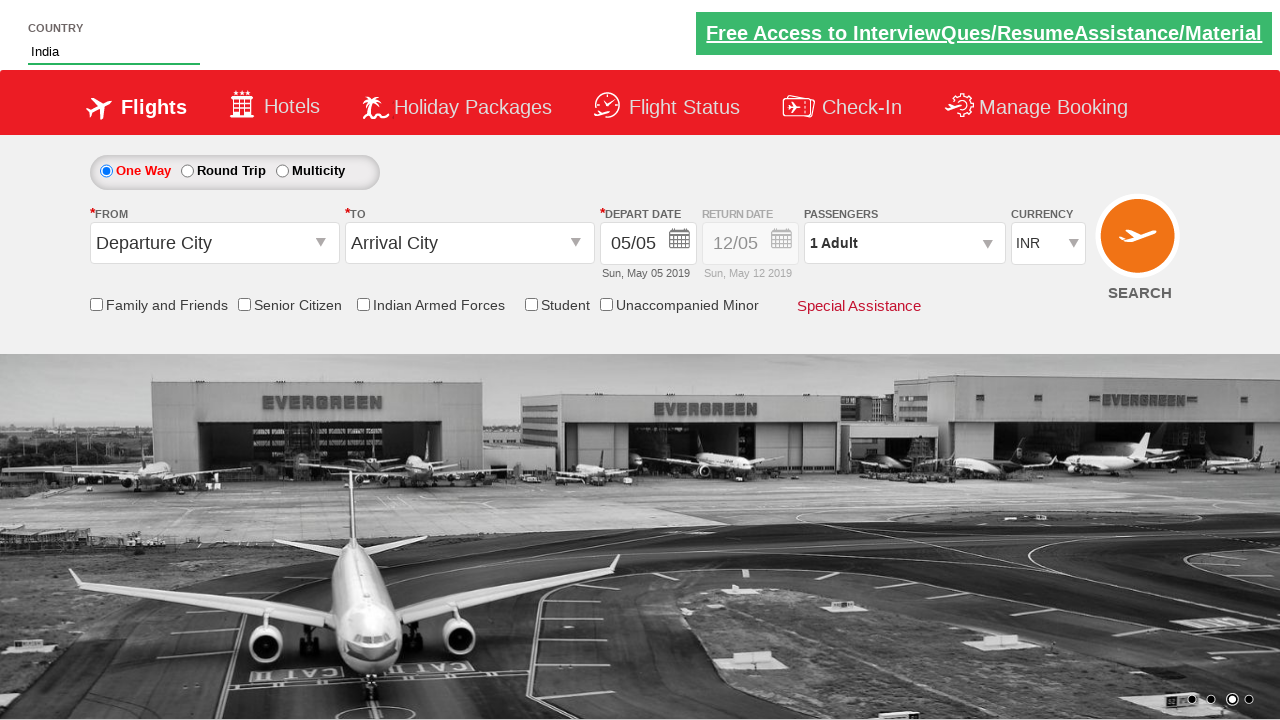